Tests that clicking Clear completed removes all completed items from the list

Starting URL: https://demo.playwright.dev/todomvc

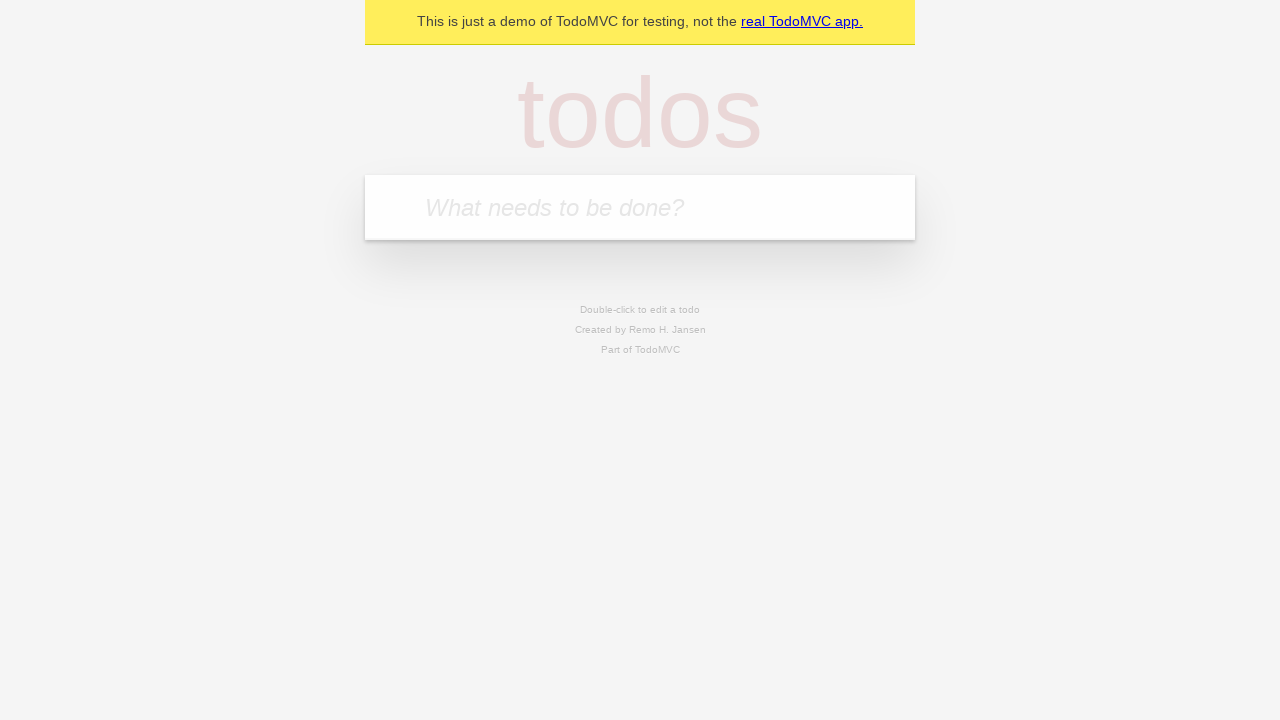

Filled todo input with 'buy some cheese' on internal:attr=[placeholder="What needs to be done?"i]
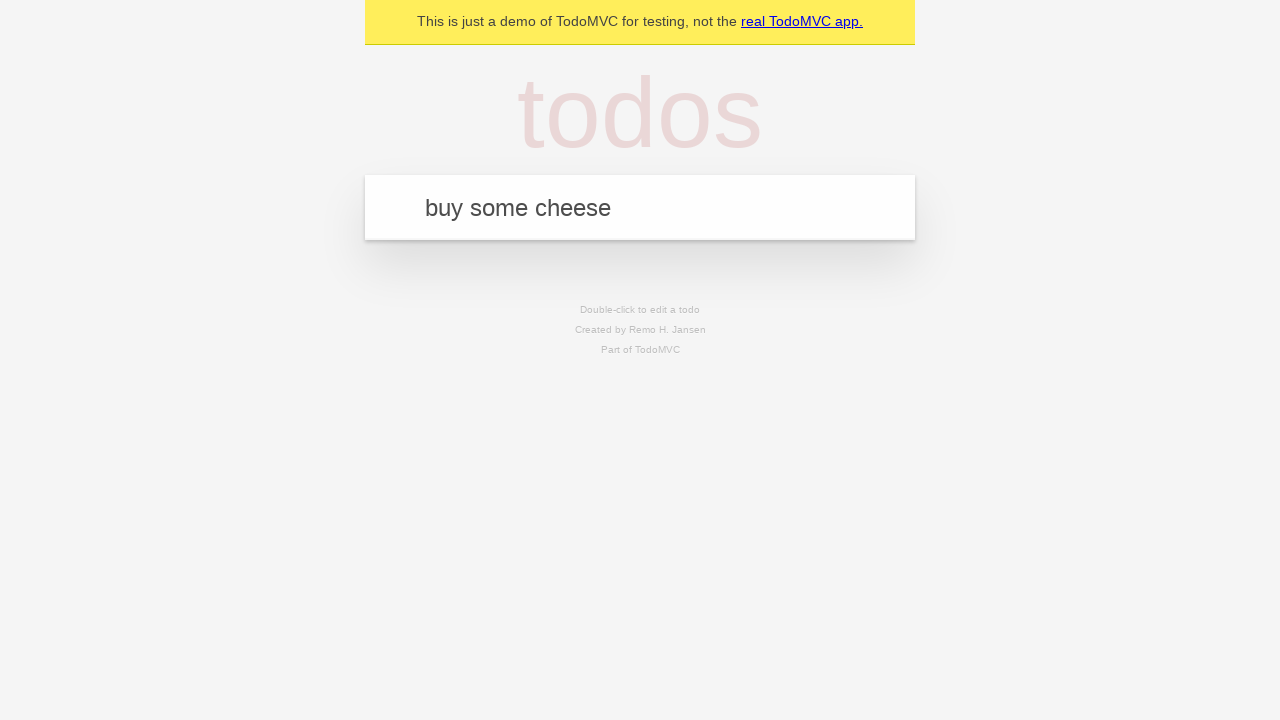

Pressed Enter to create todo 'buy some cheese' on internal:attr=[placeholder="What needs to be done?"i]
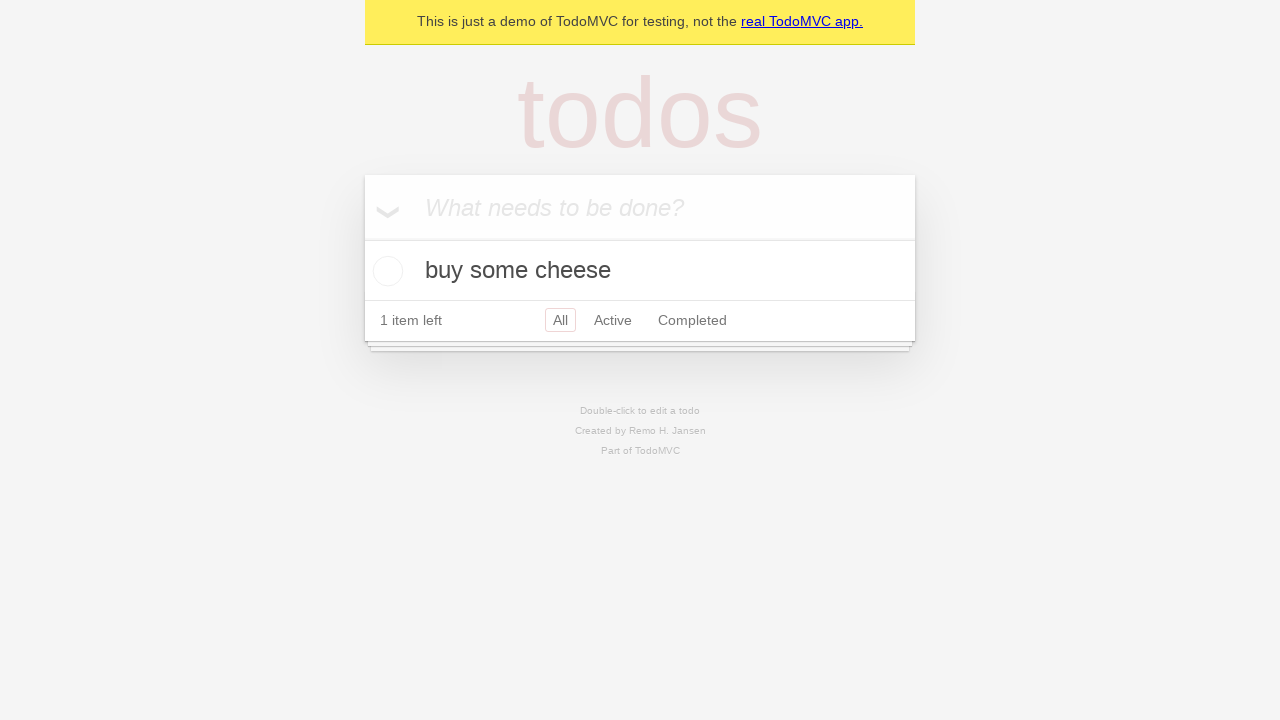

Filled todo input with 'feed the cat' on internal:attr=[placeholder="What needs to be done?"i]
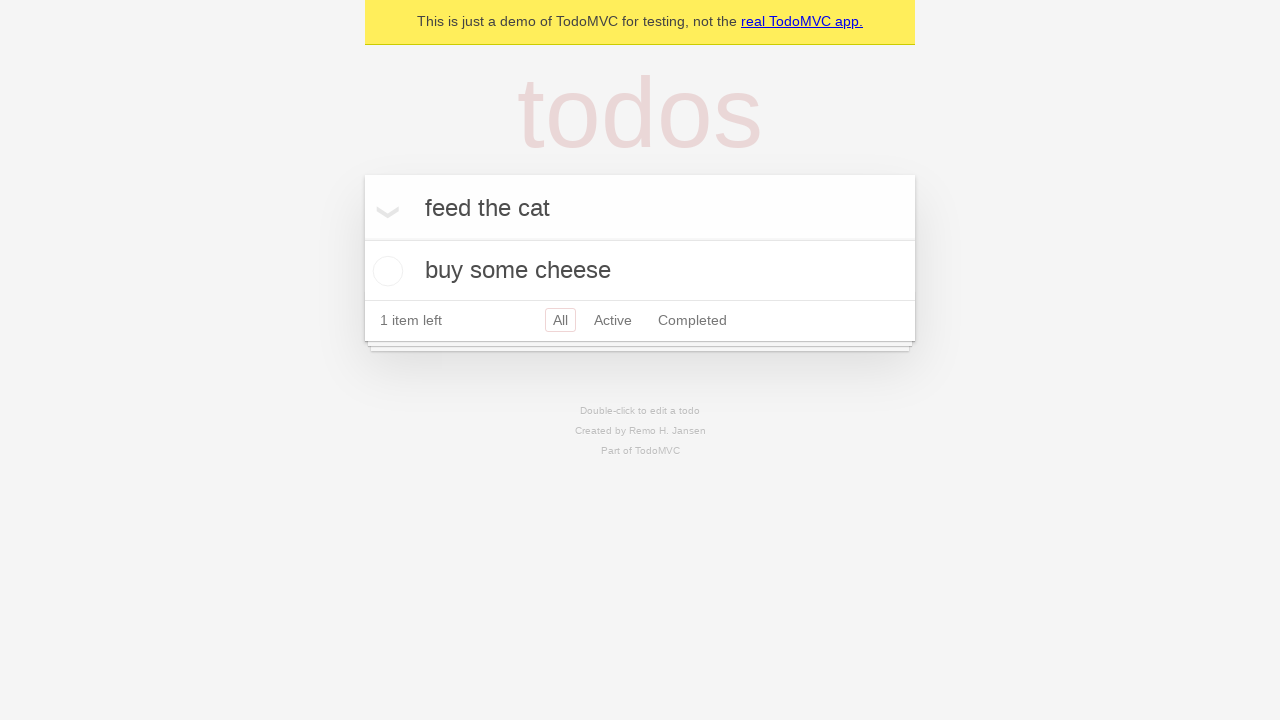

Pressed Enter to create todo 'feed the cat' on internal:attr=[placeholder="What needs to be done?"i]
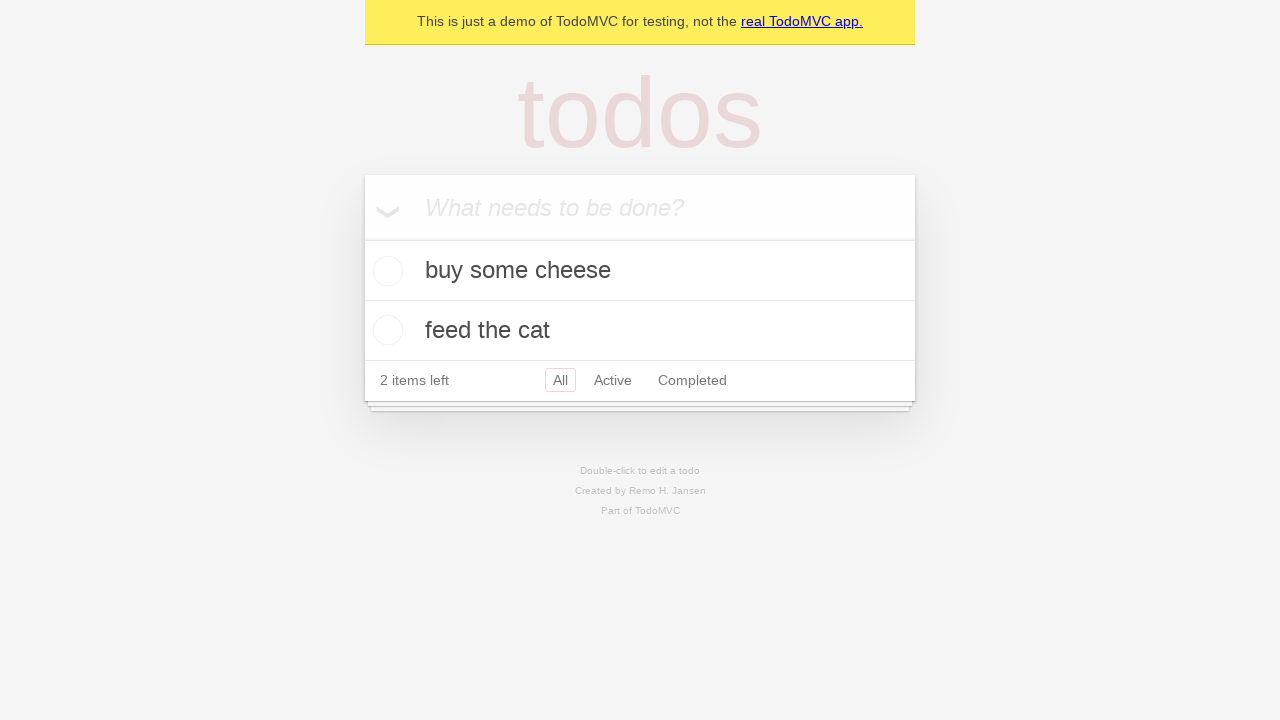

Filled todo input with 'book a doctors appointment' on internal:attr=[placeholder="What needs to be done?"i]
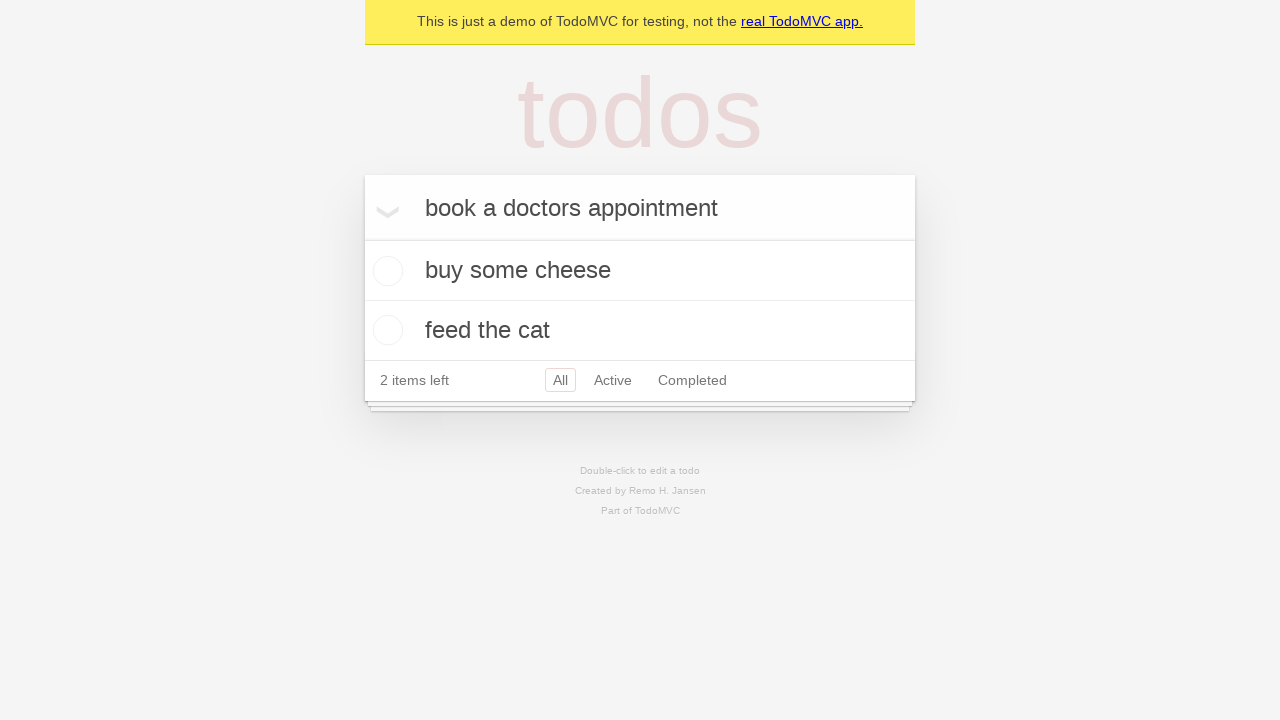

Pressed Enter to create todo 'book a doctors appointment' on internal:attr=[placeholder="What needs to be done?"i]
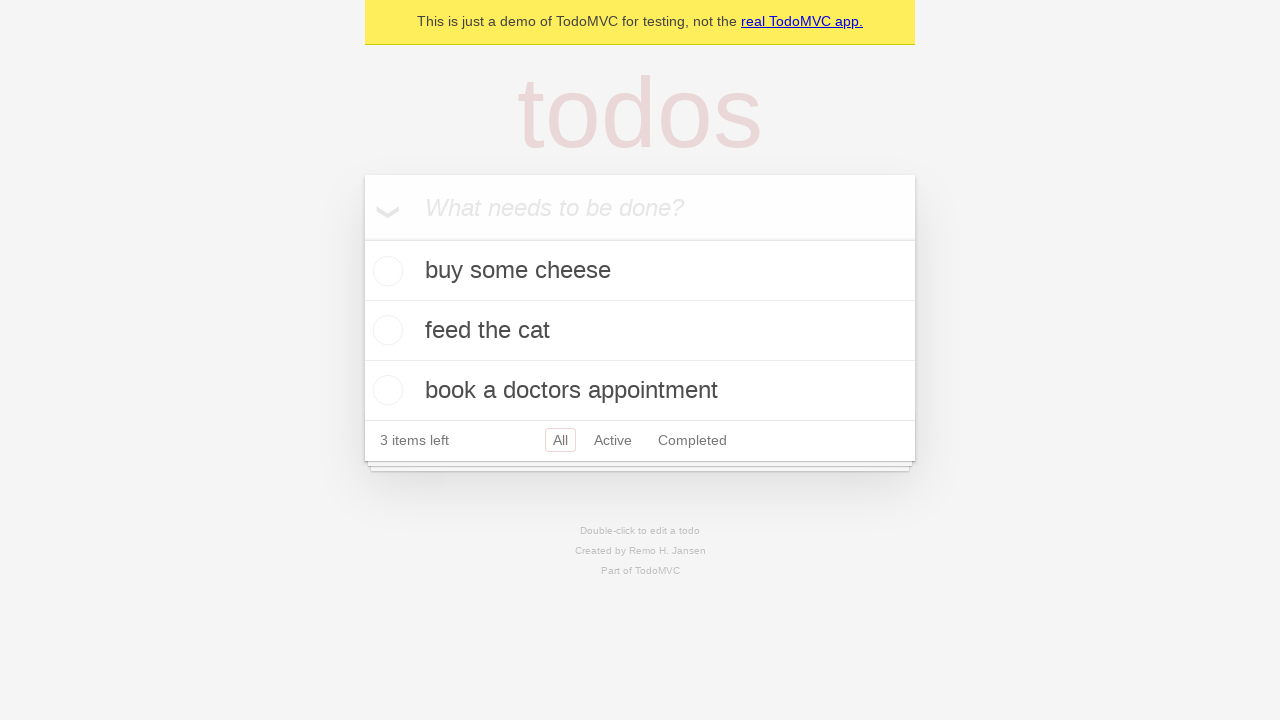

Waited for todo items to be created and visible
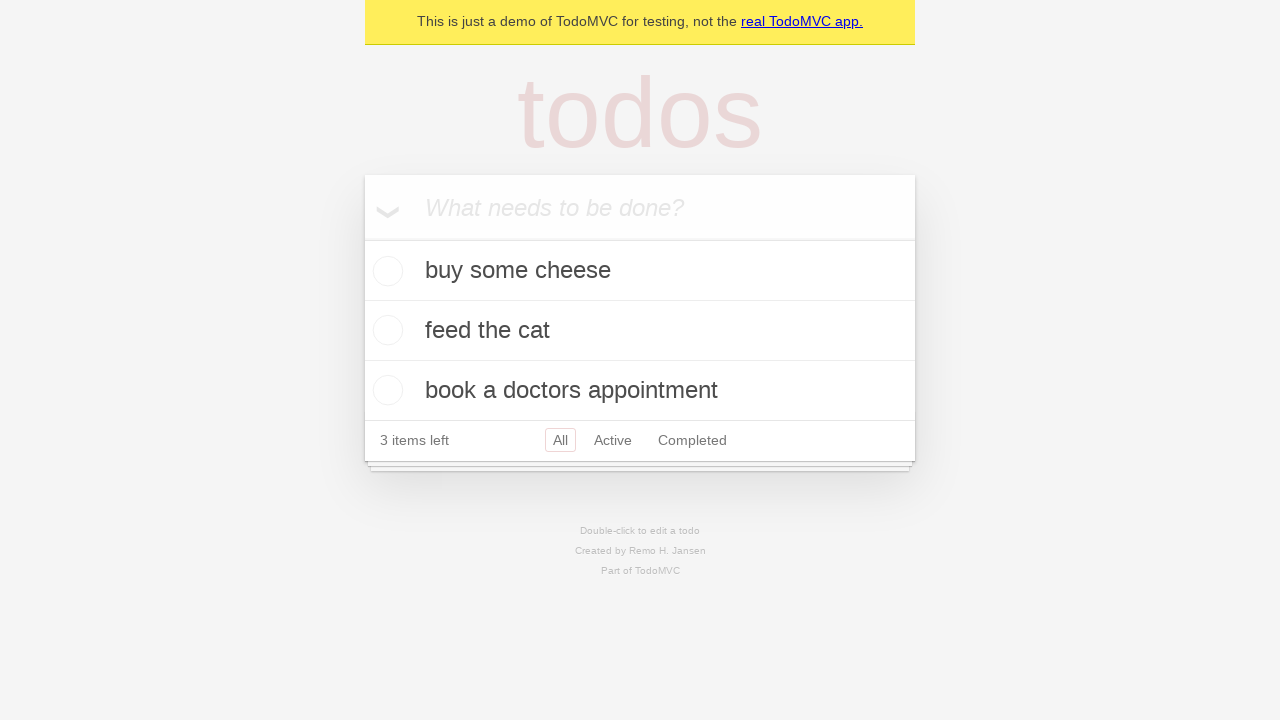

Checked the second todo item (feed the cat) at (385, 330) on internal:testid=[data-testid="todo-item"s] >> nth=1 >> internal:role=checkbox
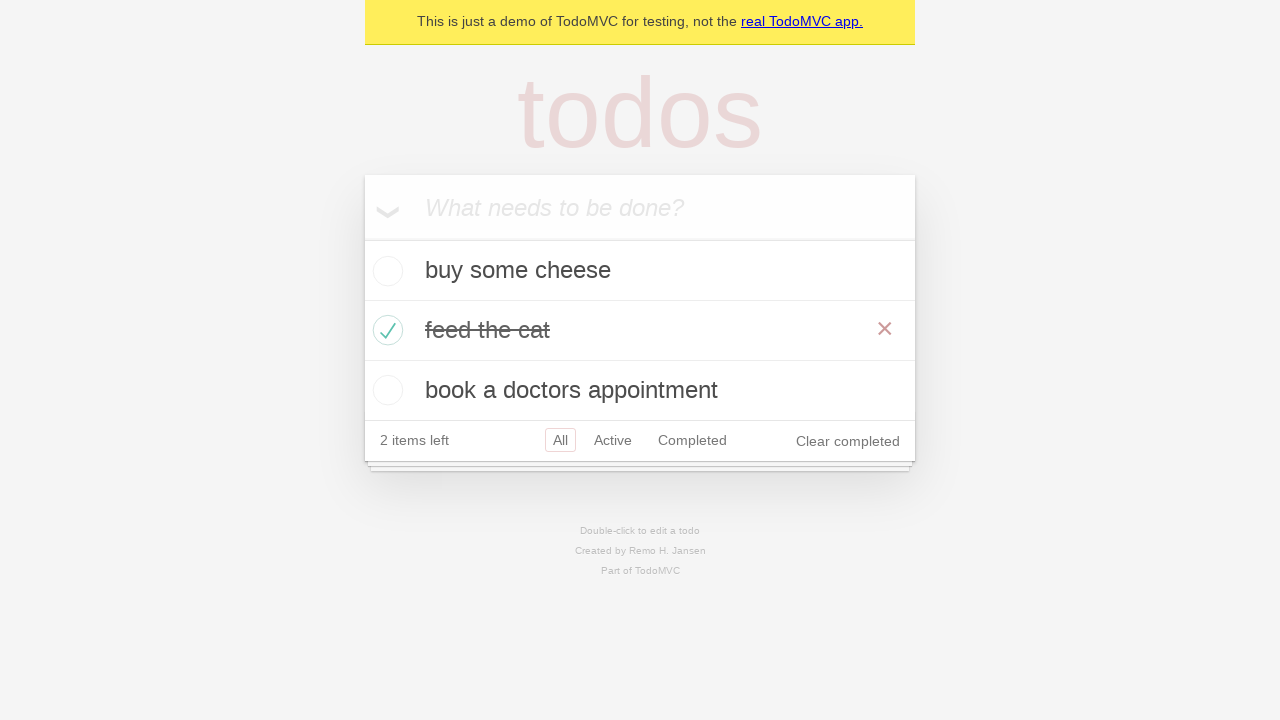

Clicked 'Clear completed' button to remove completed items at (848, 441) on internal:role=button[name="Clear completed"i]
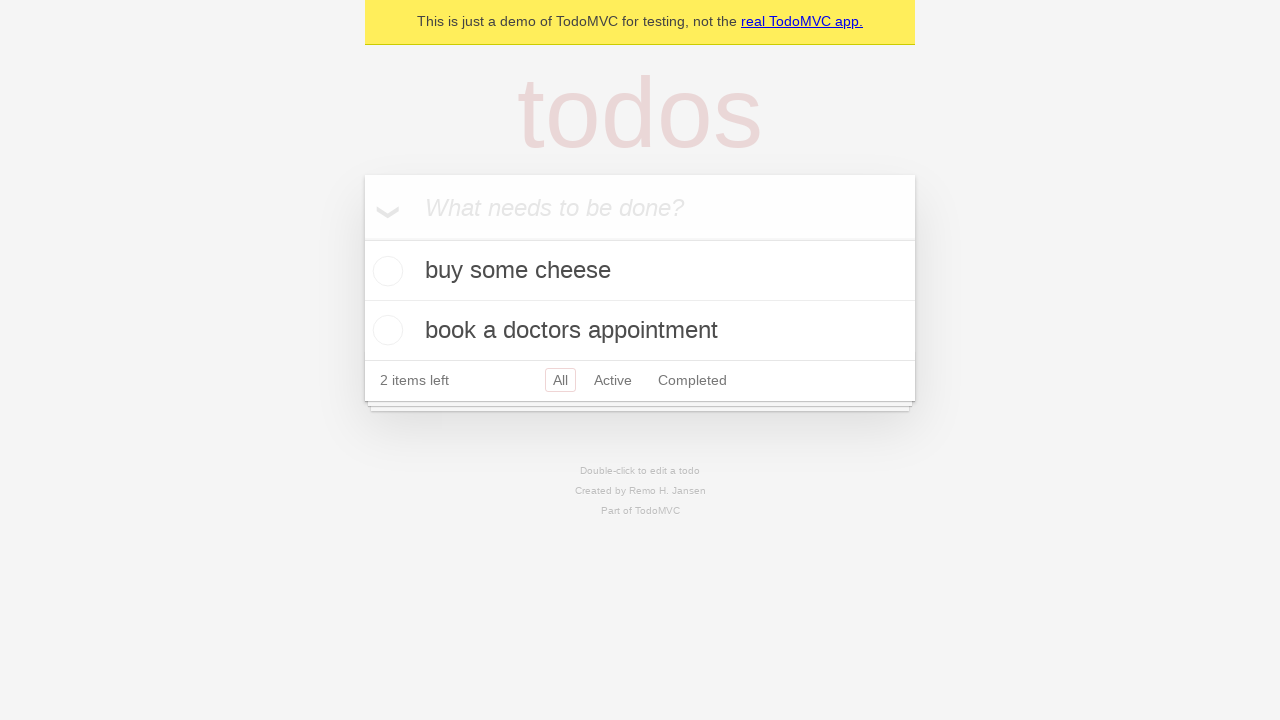

Waited for todo list to update after clearing completed items
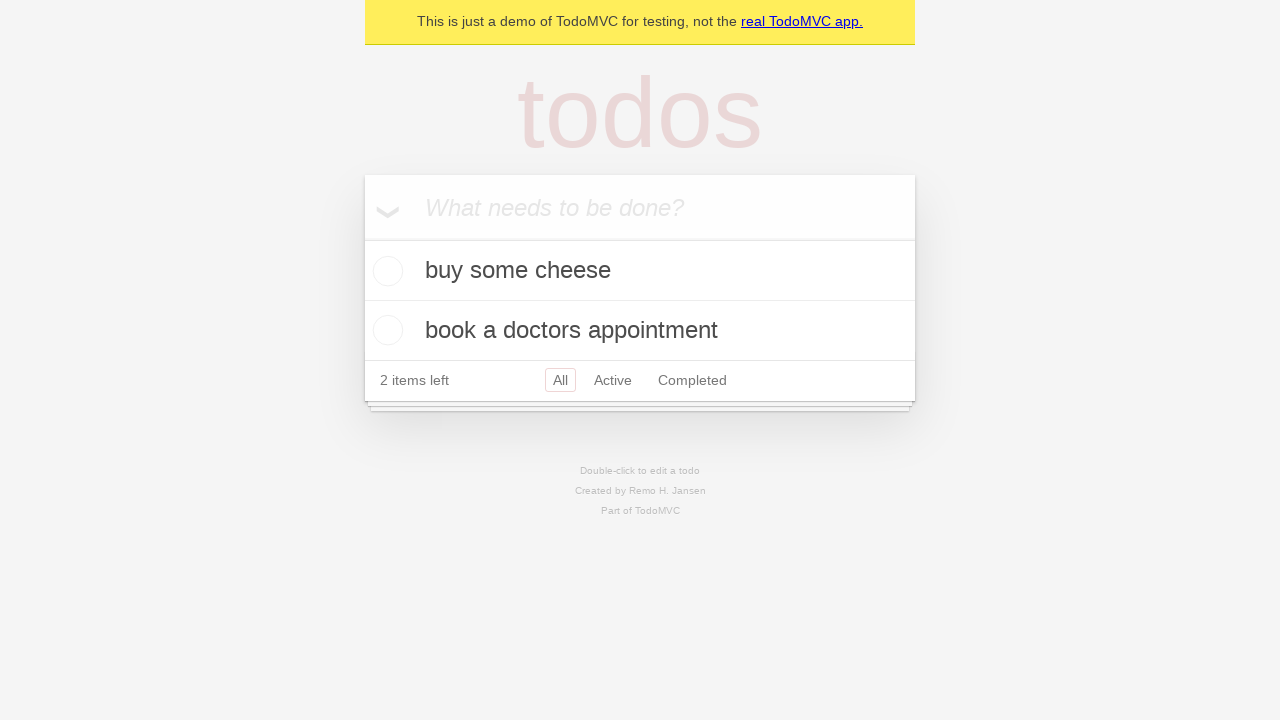

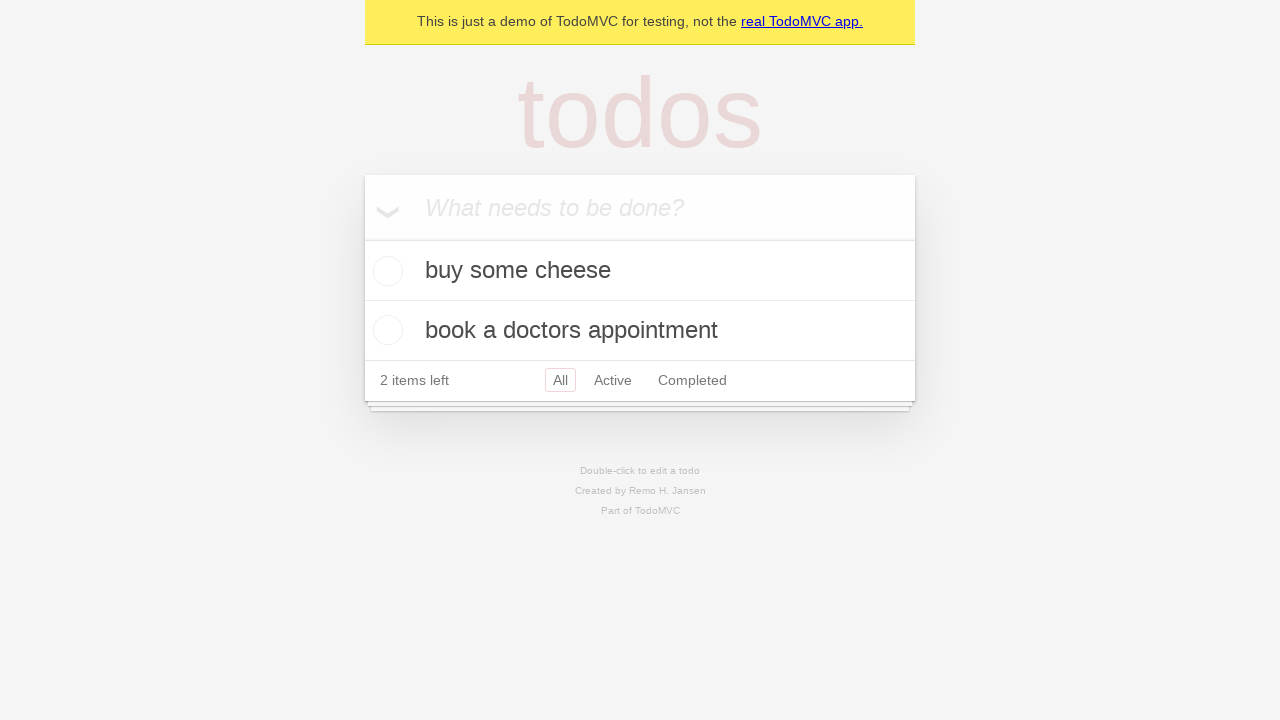